Navigates to the Volkswagen India website homepage

Starting URL: https://www.volkswagen.co.in/

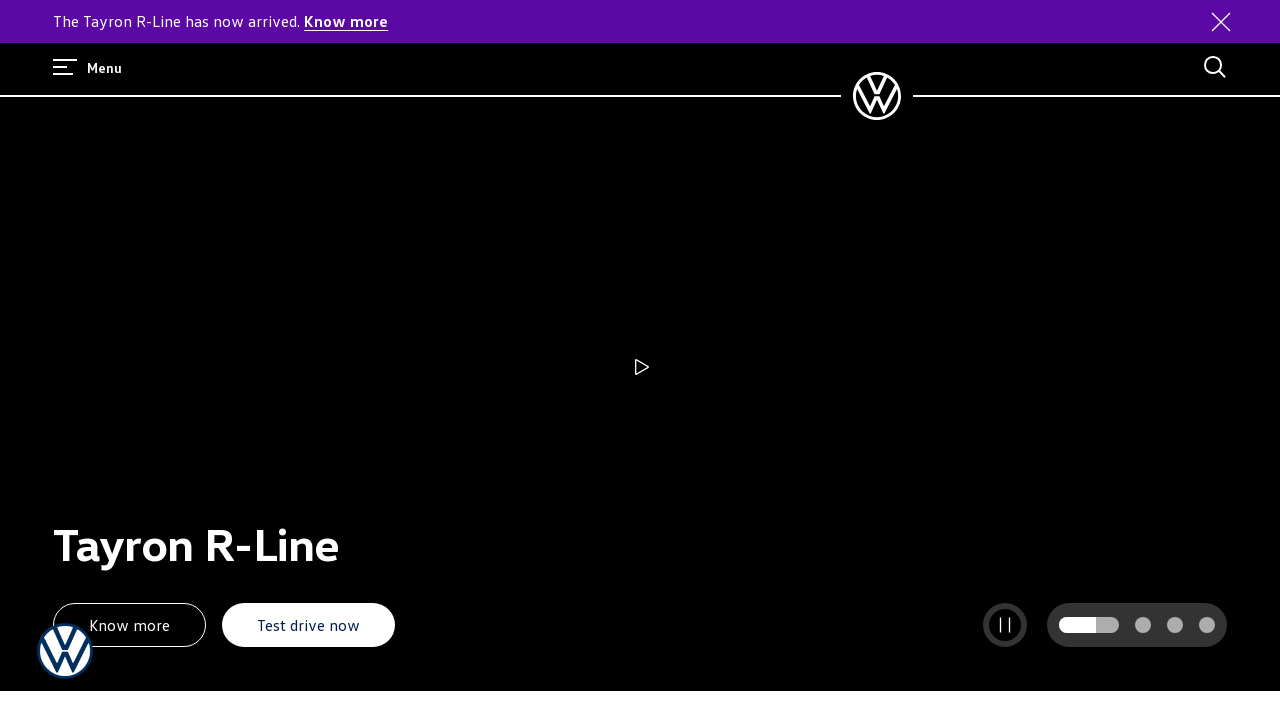

Volkswagen India homepage loaded and network idle
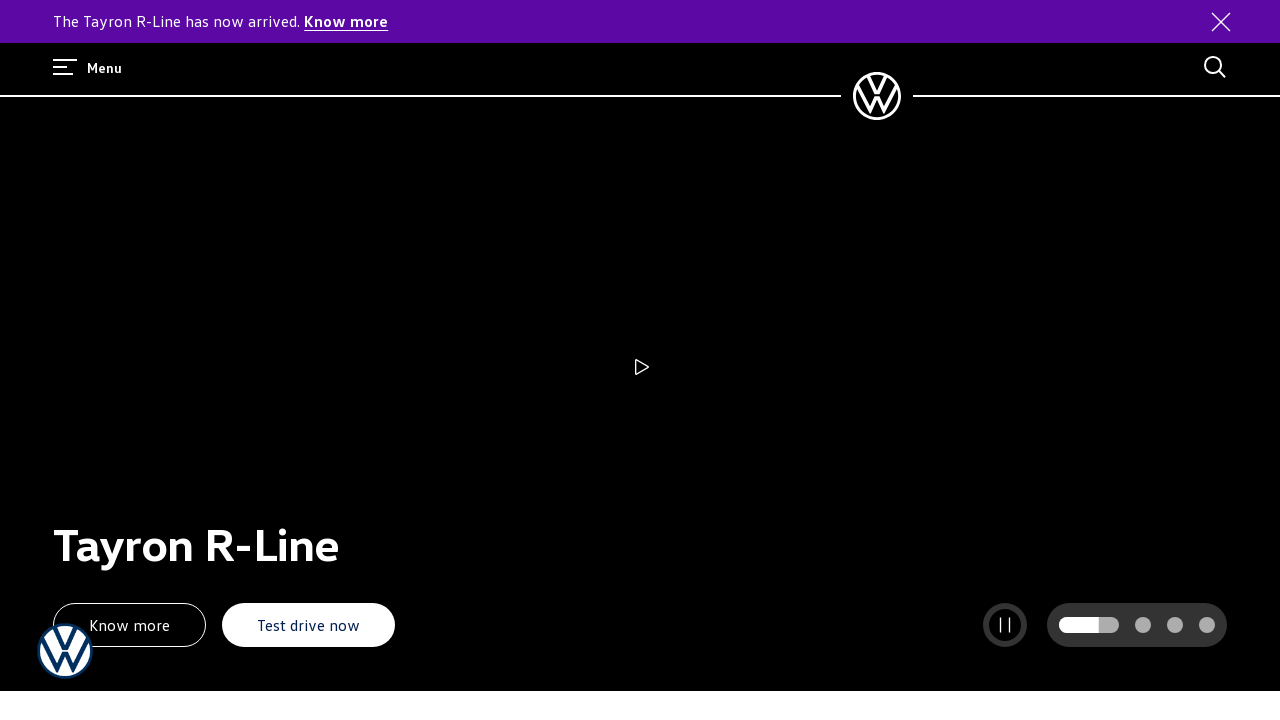

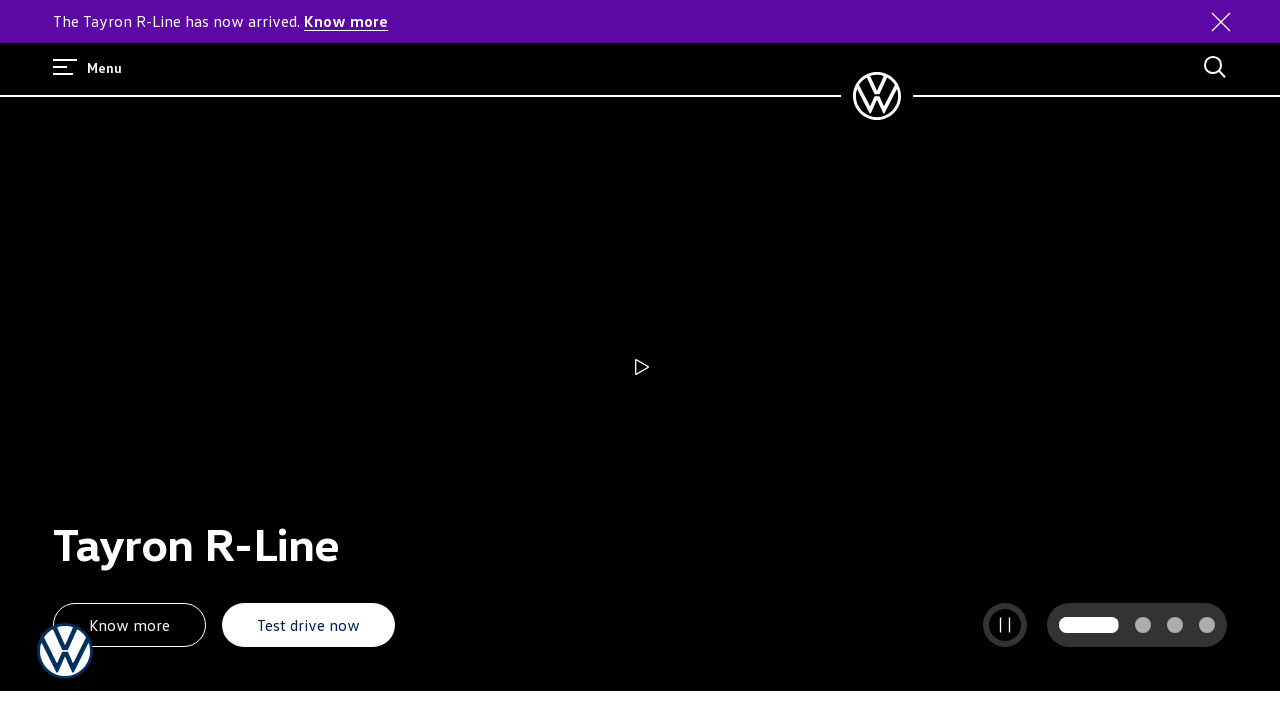